Navigates to the Course page and selects a department from a dropdown menu by value

Starting URL: https://gravitymvctestapplication.azurewebsites.net/Course

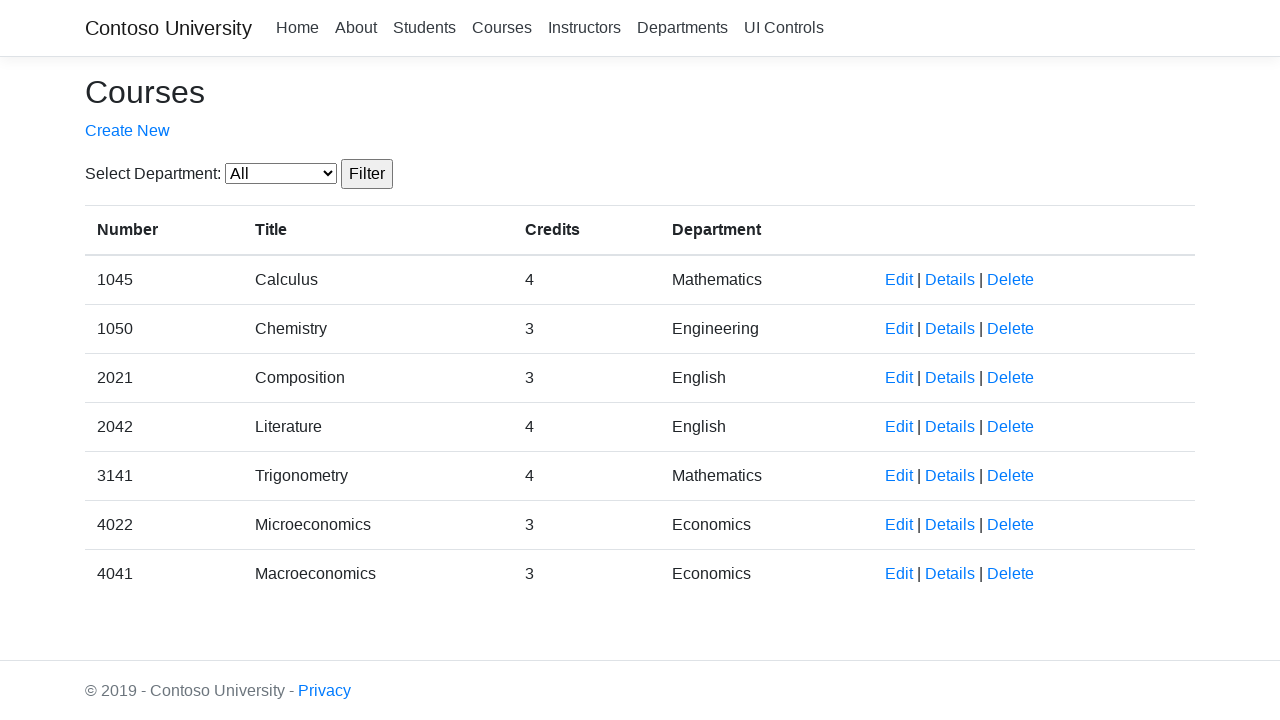

Navigated to Course page
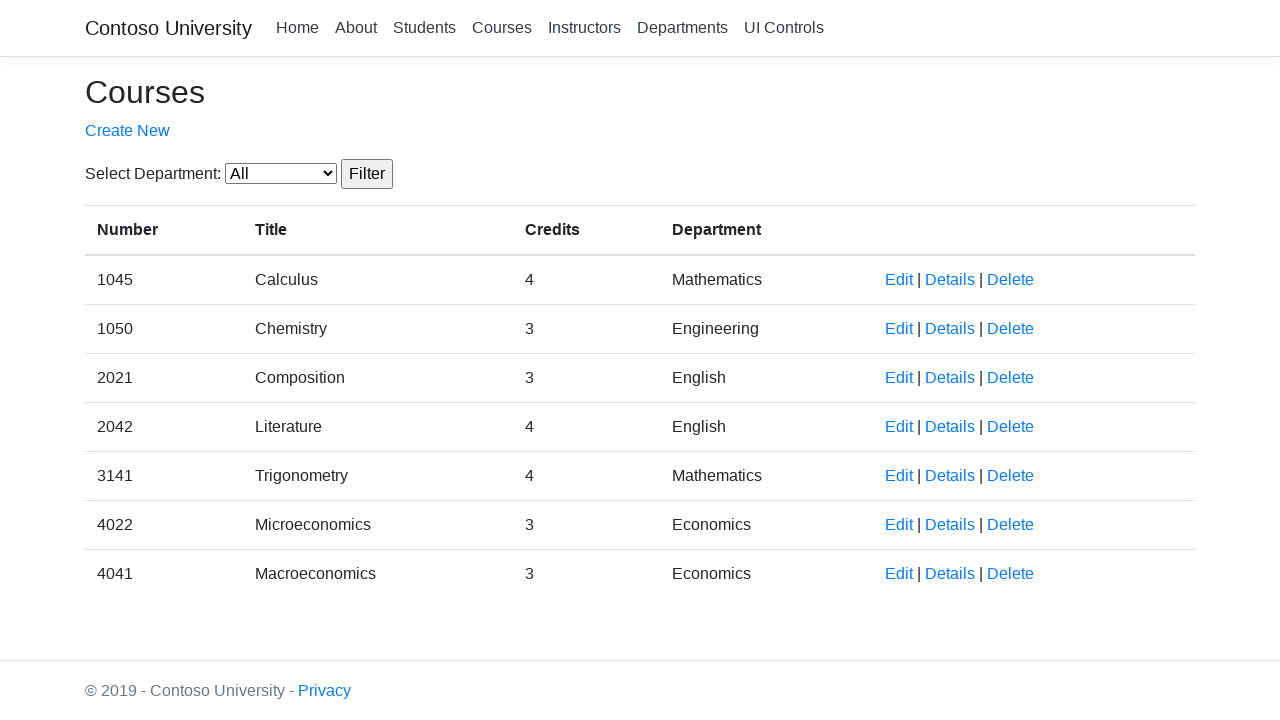

Selected department with value '4' from dropdown menu on select#SelectedDepartment
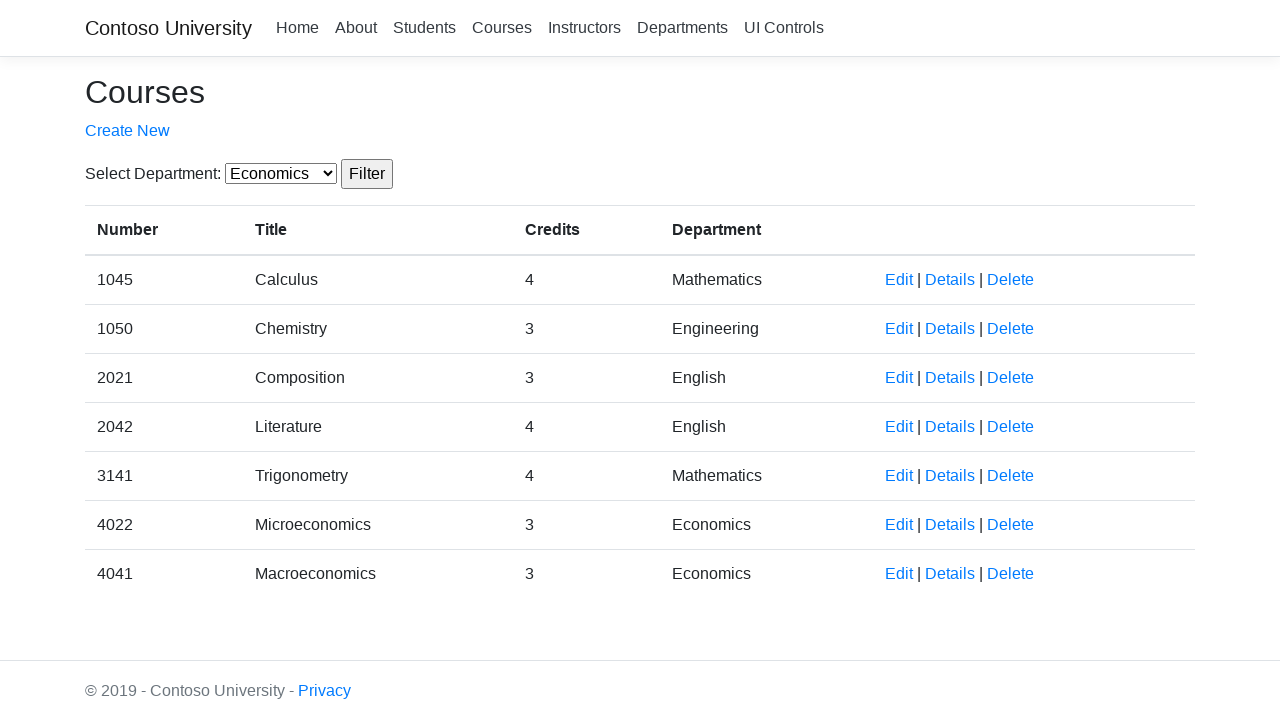

Waited for network idle after department selection
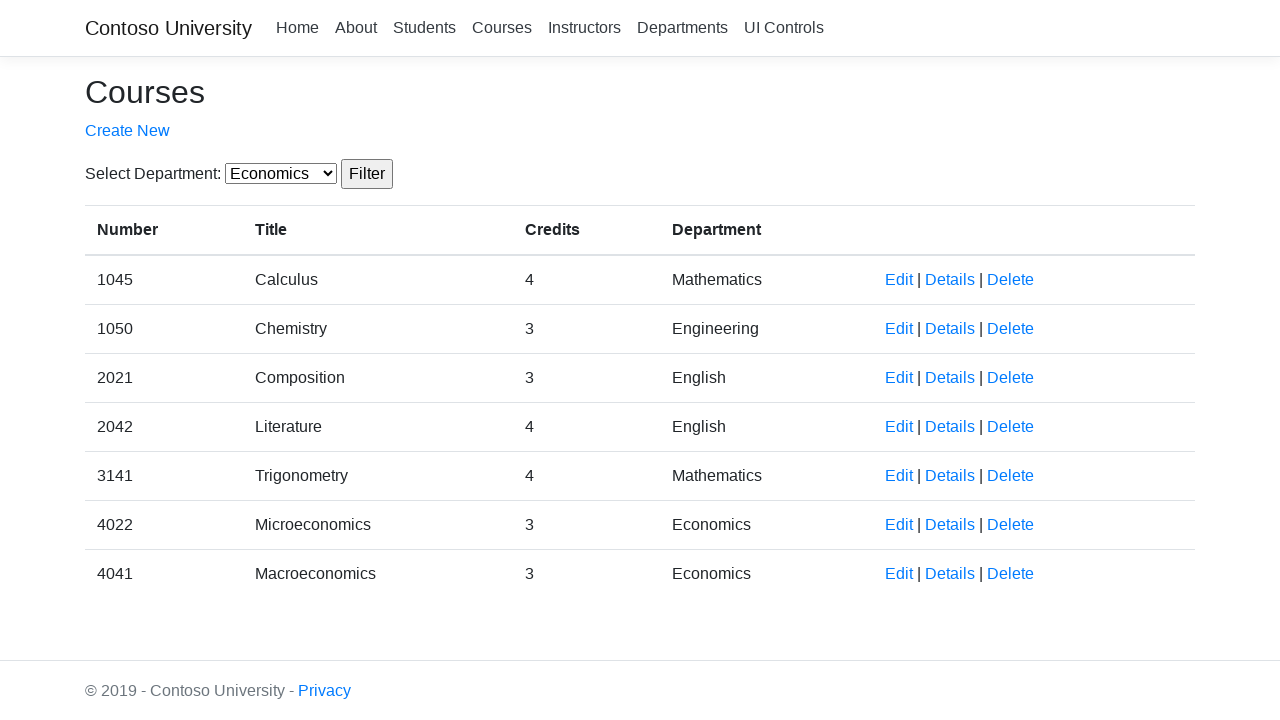

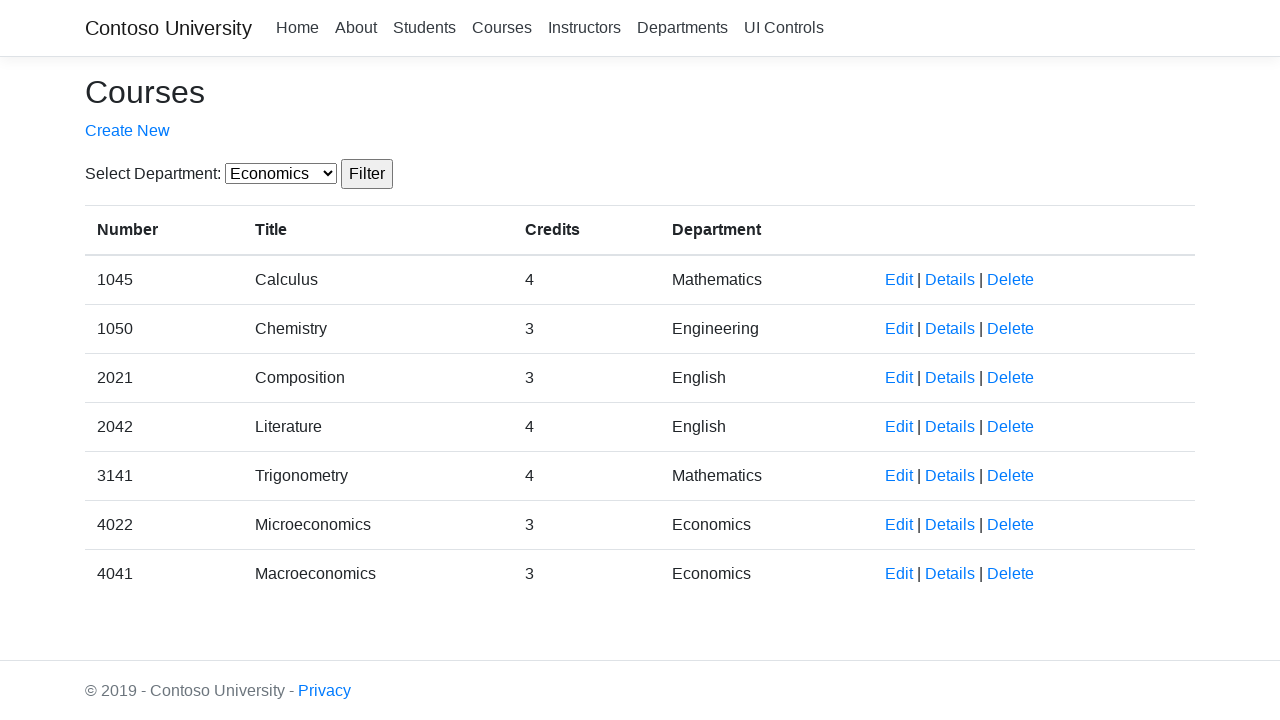